Tests navigation from ToolsQA to DemoQA by clicking the demo site link and switching to the new tab

Starting URL: https://www.toolsqa.com/selenium-training/

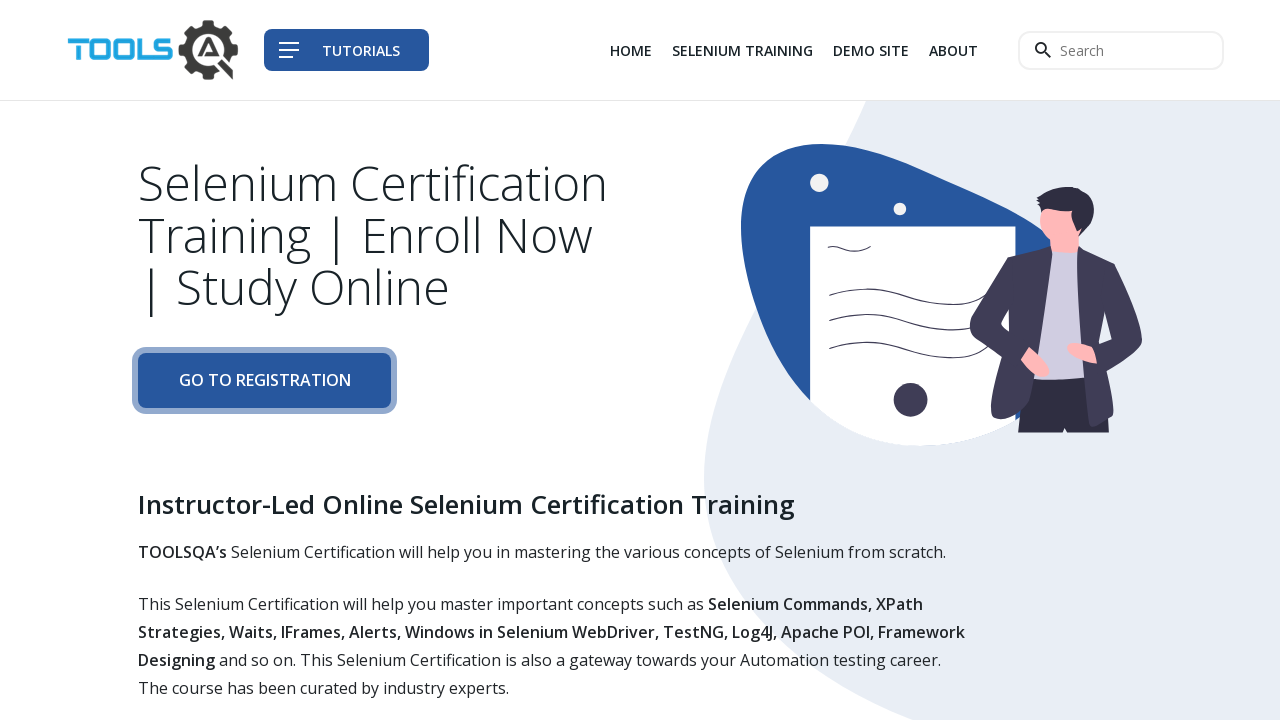

Clicked Demo Site link in navigation menu at (871, 50) on div.col-auto li:nth-child(3) a
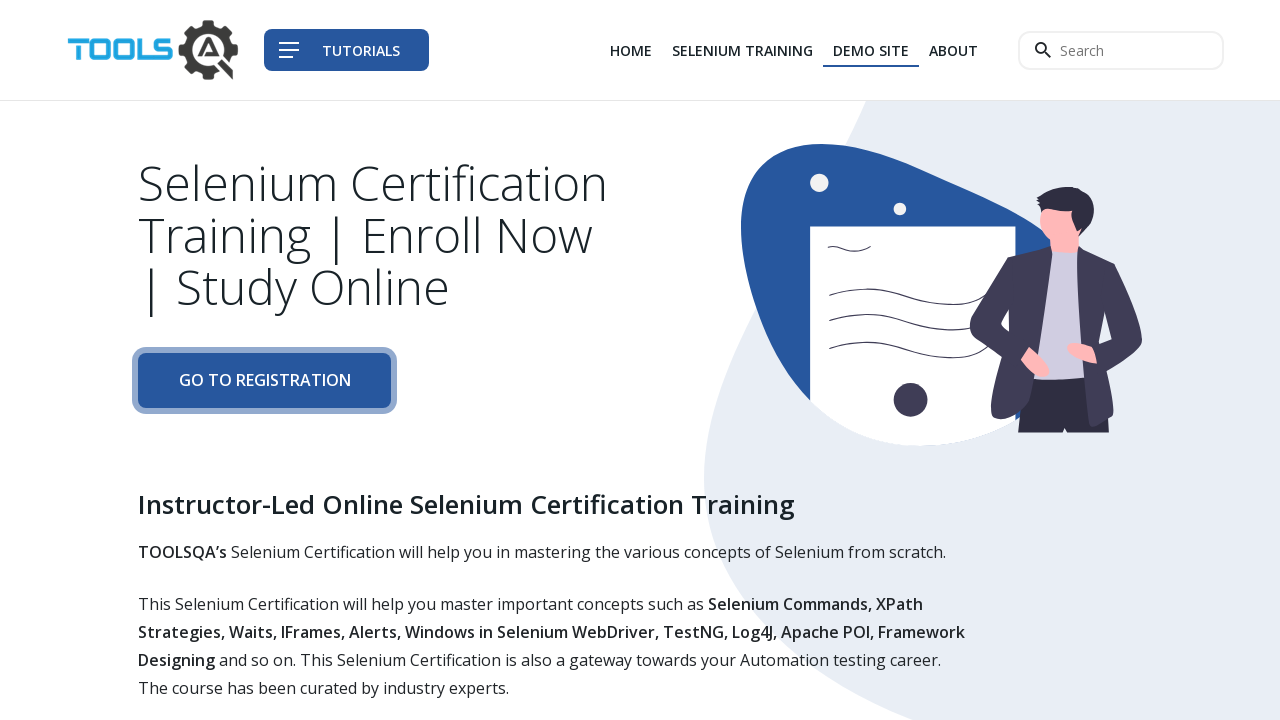

New tab with DemoQA site opened
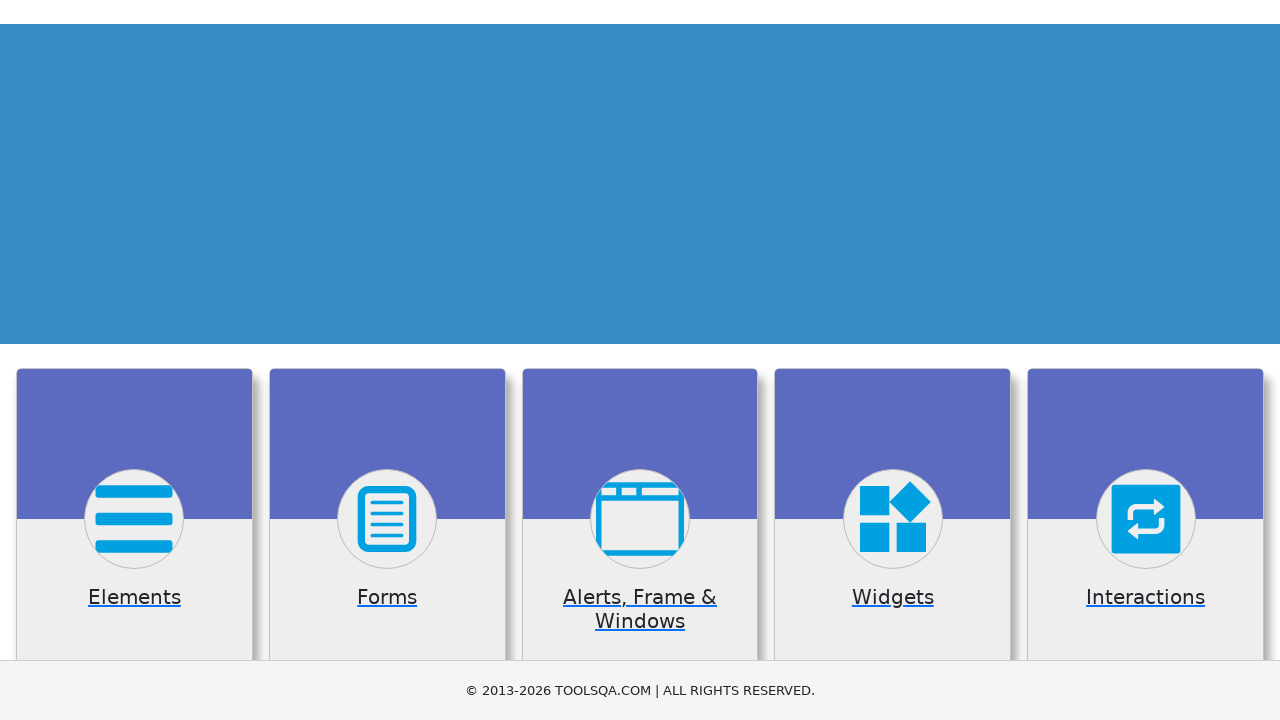

New page loaded completely
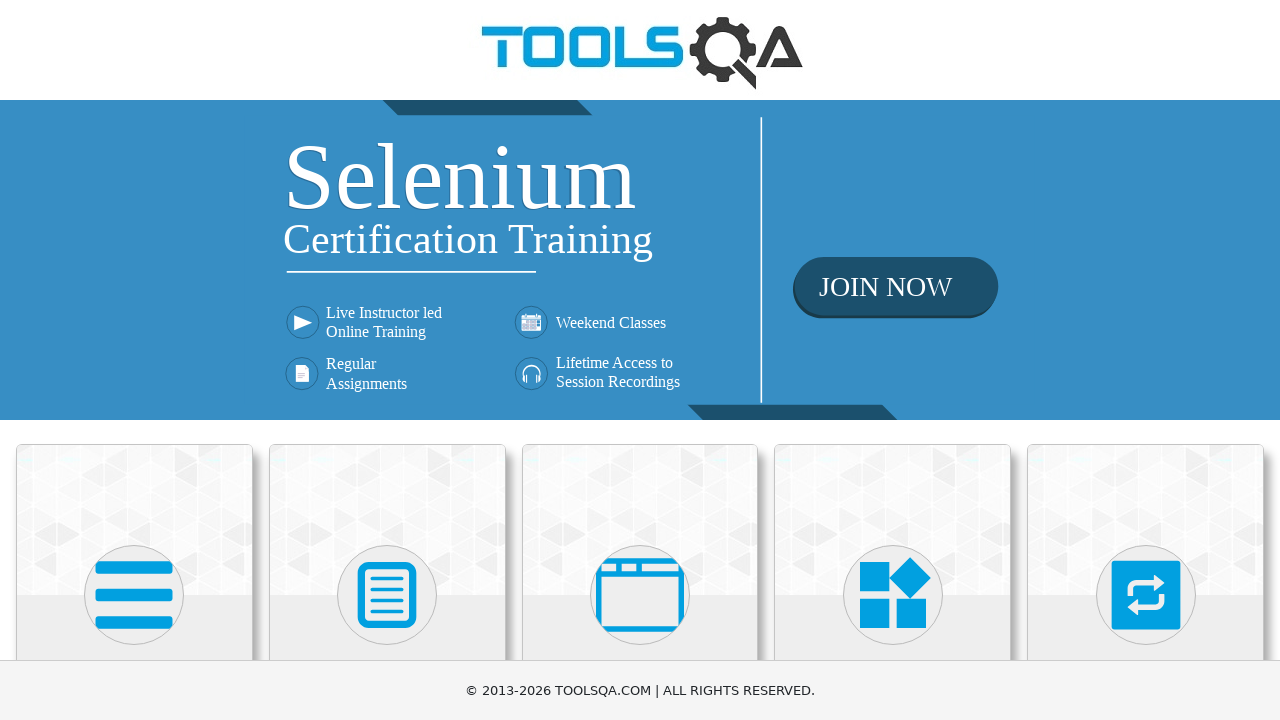

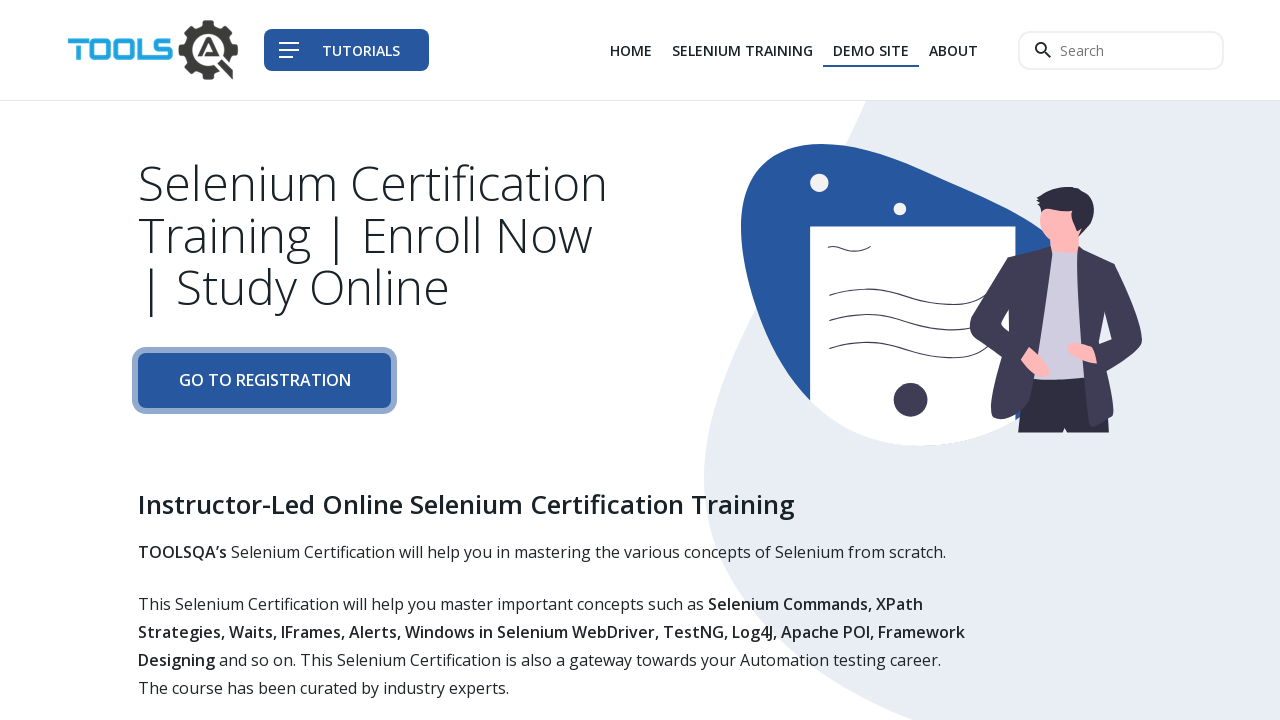